Tests dropdown selection functionality by navigating to W3Schools example page and selecting an option from a dropdown menu within an iframe

Starting URL: https://www.w3schools.com/tags/tryit.asp?filename=tryhtml_select

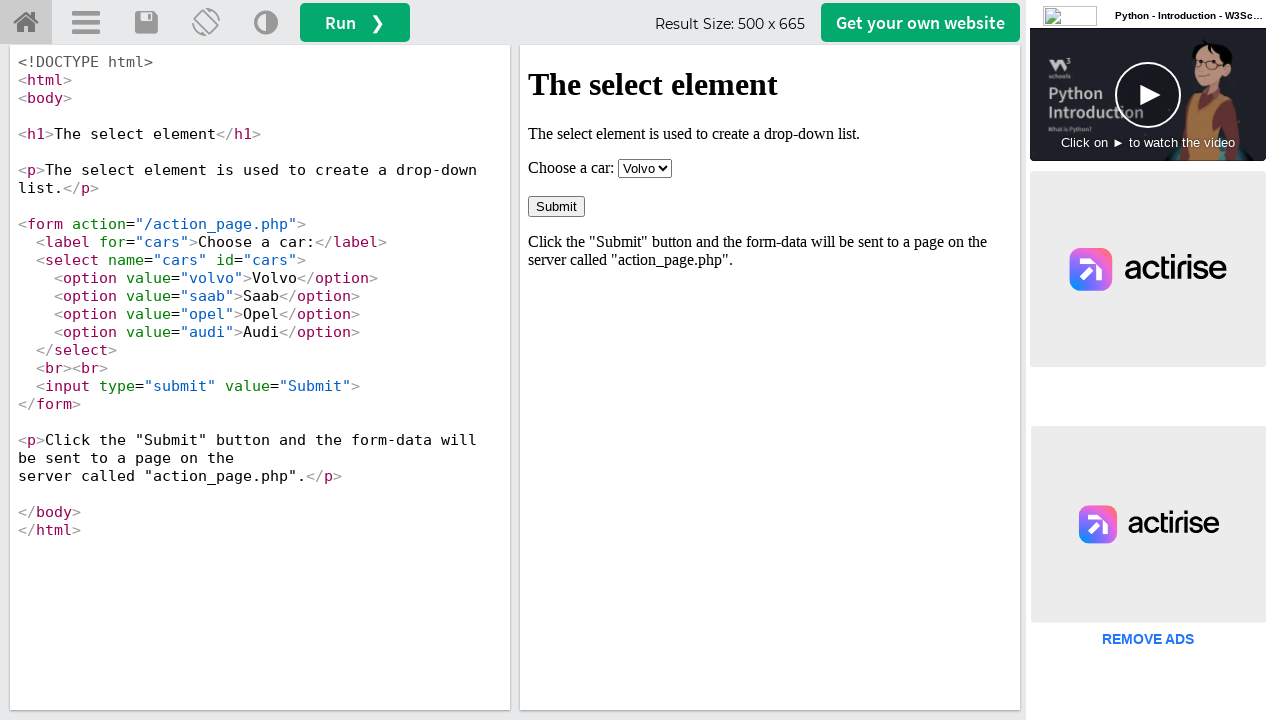

Located iframe containing the dropdown menu
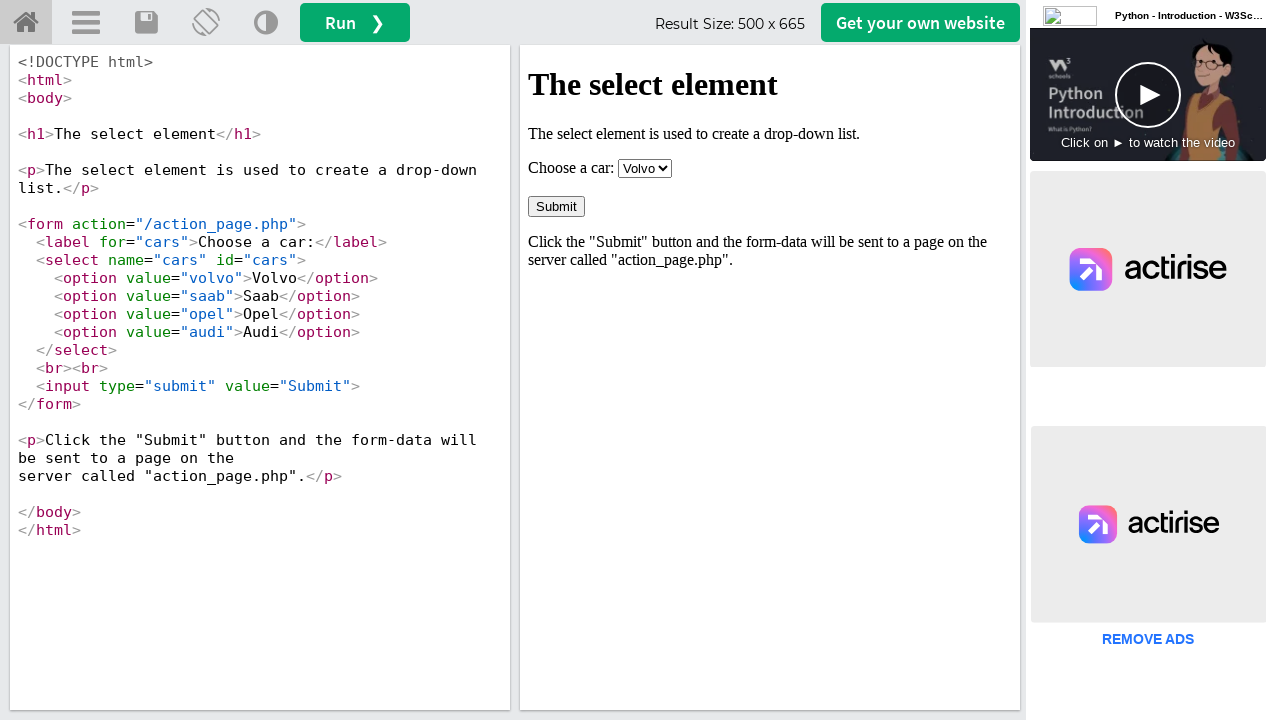

Selected the 4th option from the cars dropdown menu on iframe[name='iframeResult'] >> internal:control=enter-frame >> select[name='cars
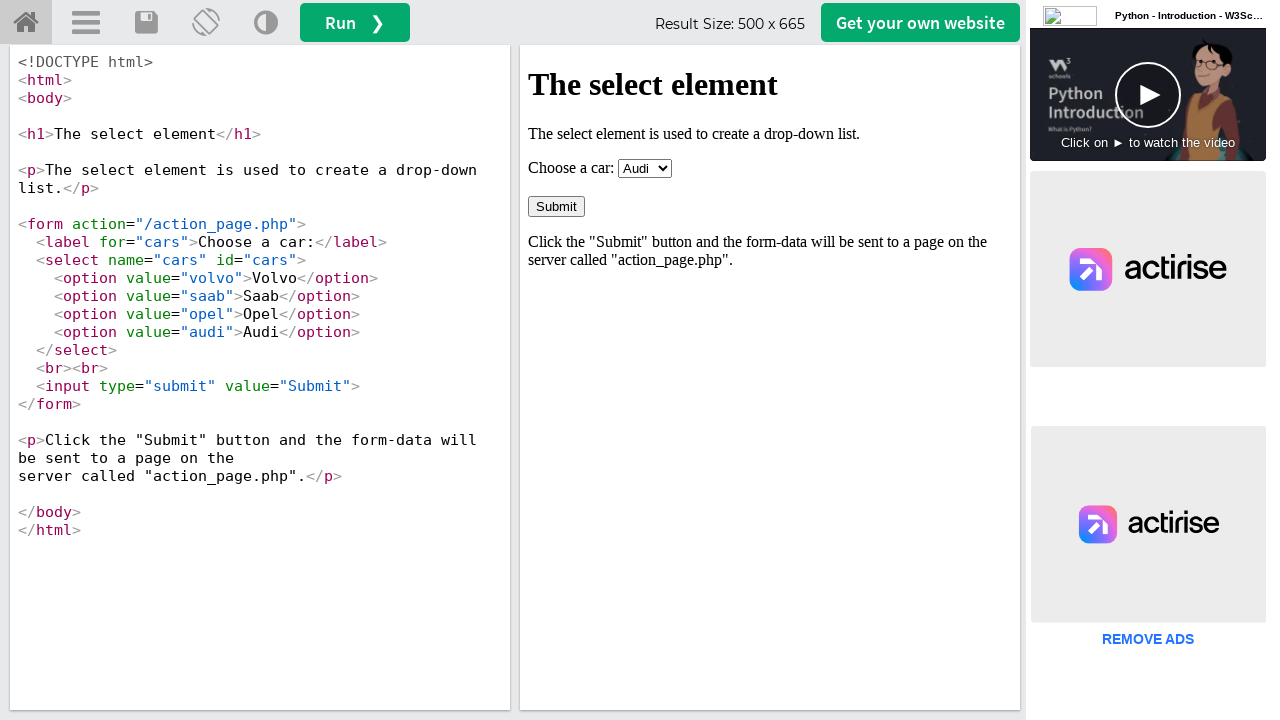

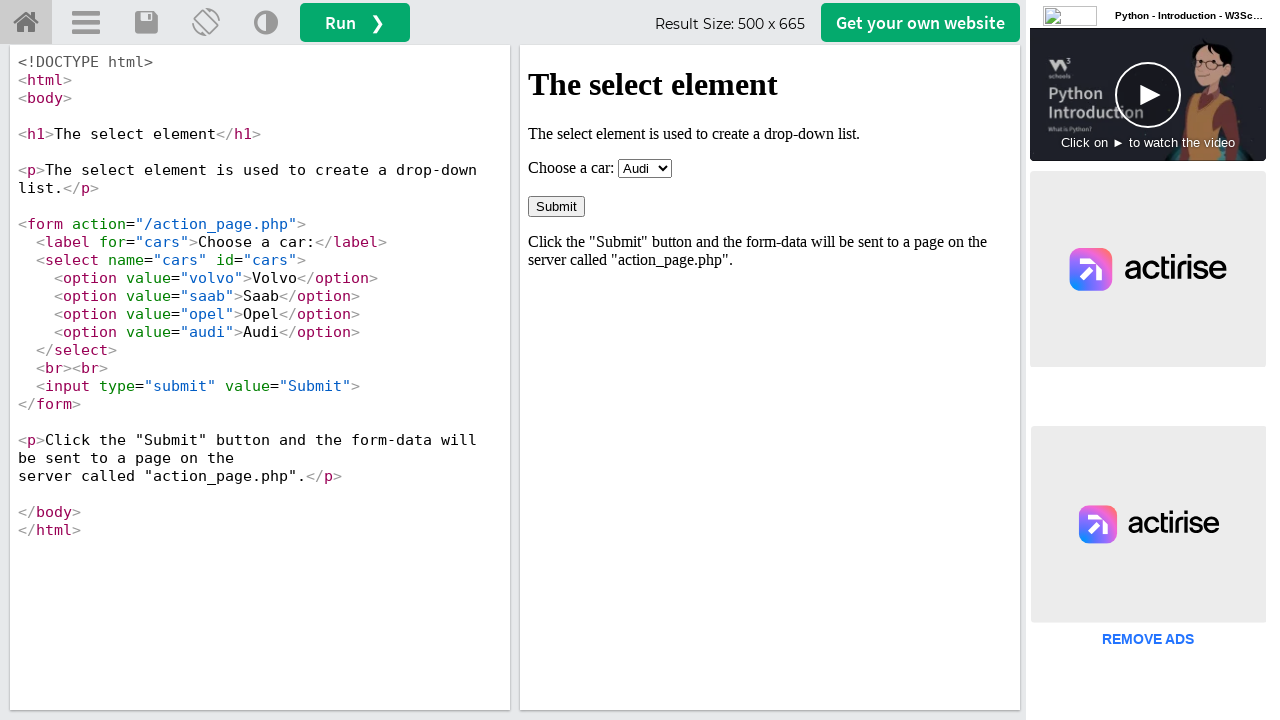